Tests Shadow DOM element interaction by navigating to a Books PWA demo site and typing text into a search input field that exists within a shadow DOM element.

Starting URL: https://books-pwakit.appspot.com/

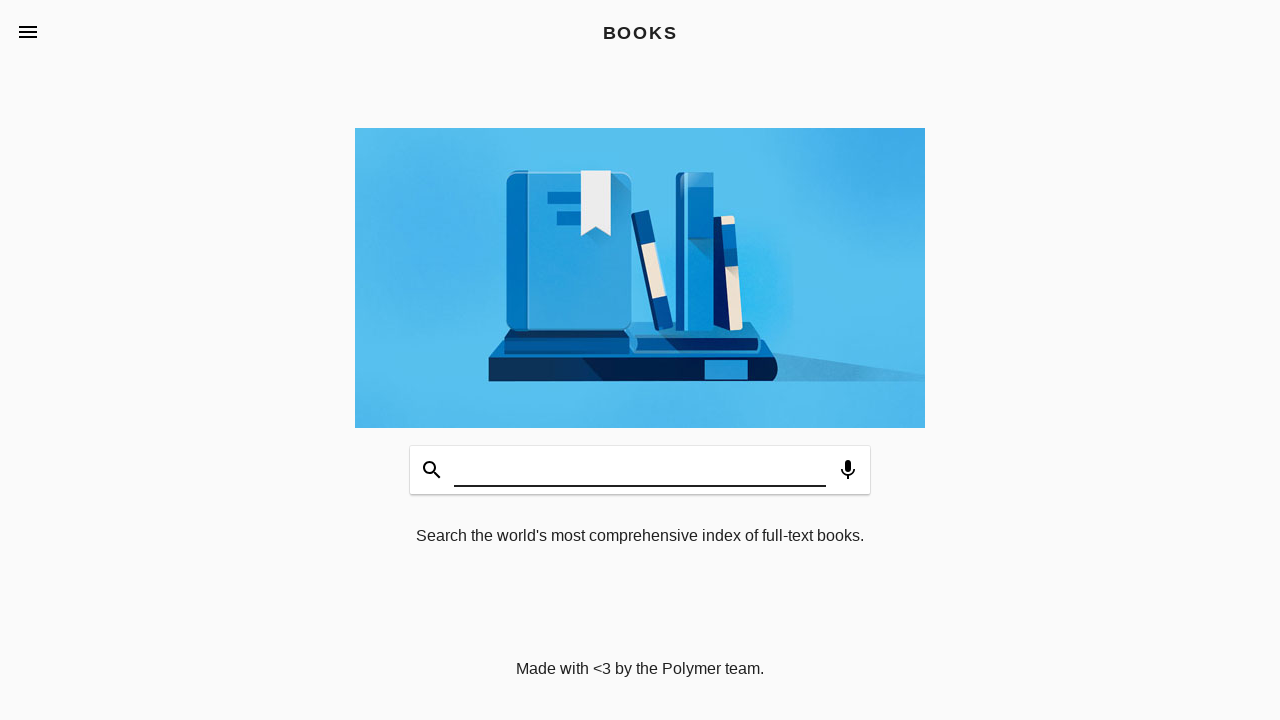

Shadow host element 'book-app' with apptitle='BOOKS' loaded
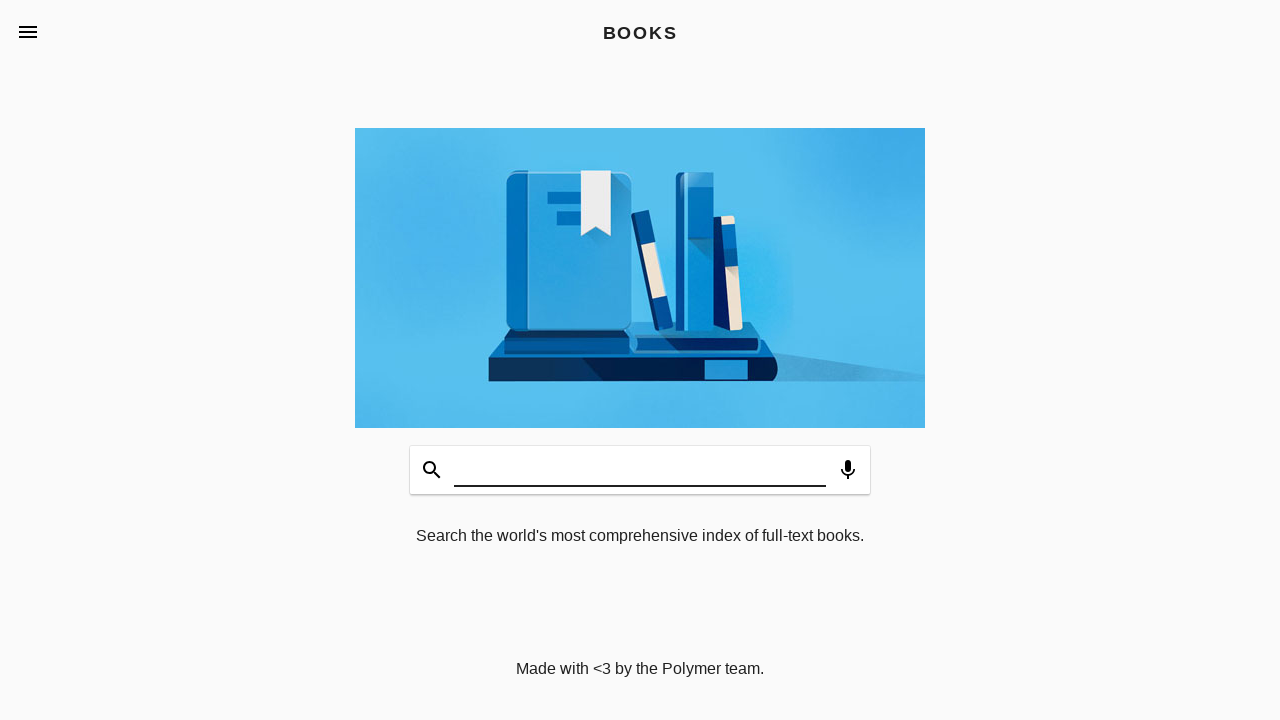

Typed 'WELCOME' into shadow DOM search input field on book-app[apptitle='BOOKS'] >> #input
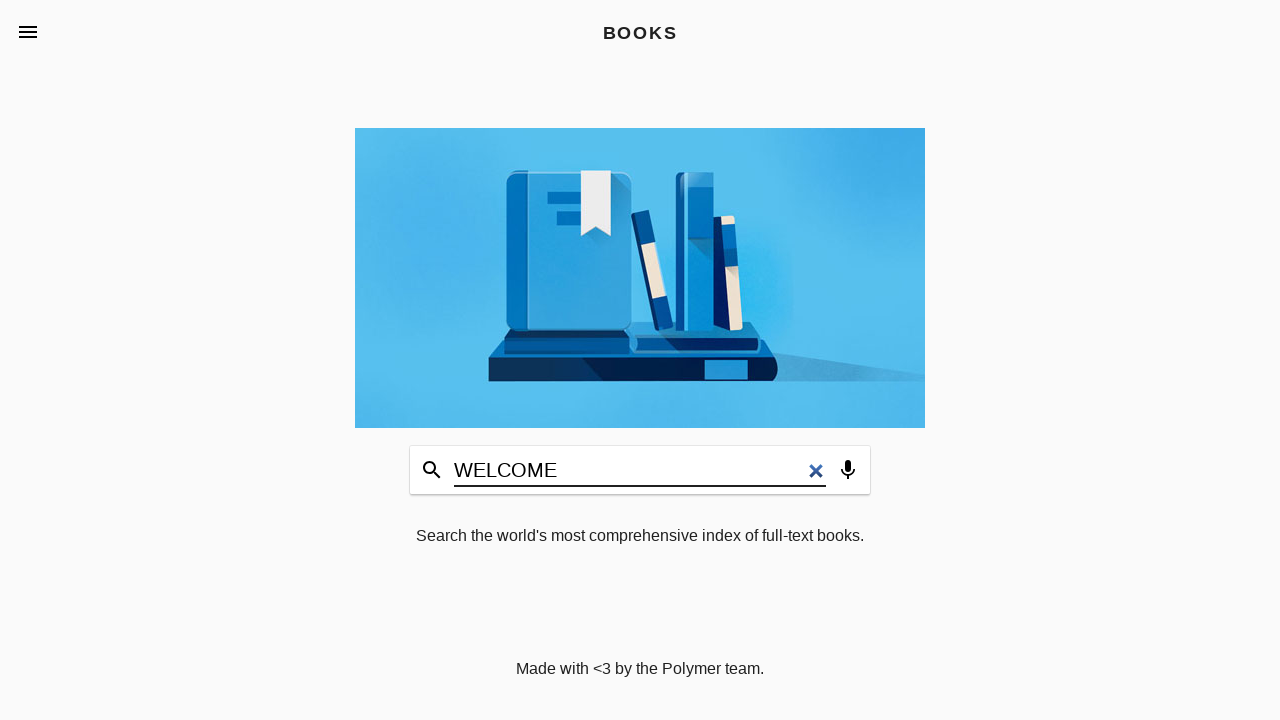

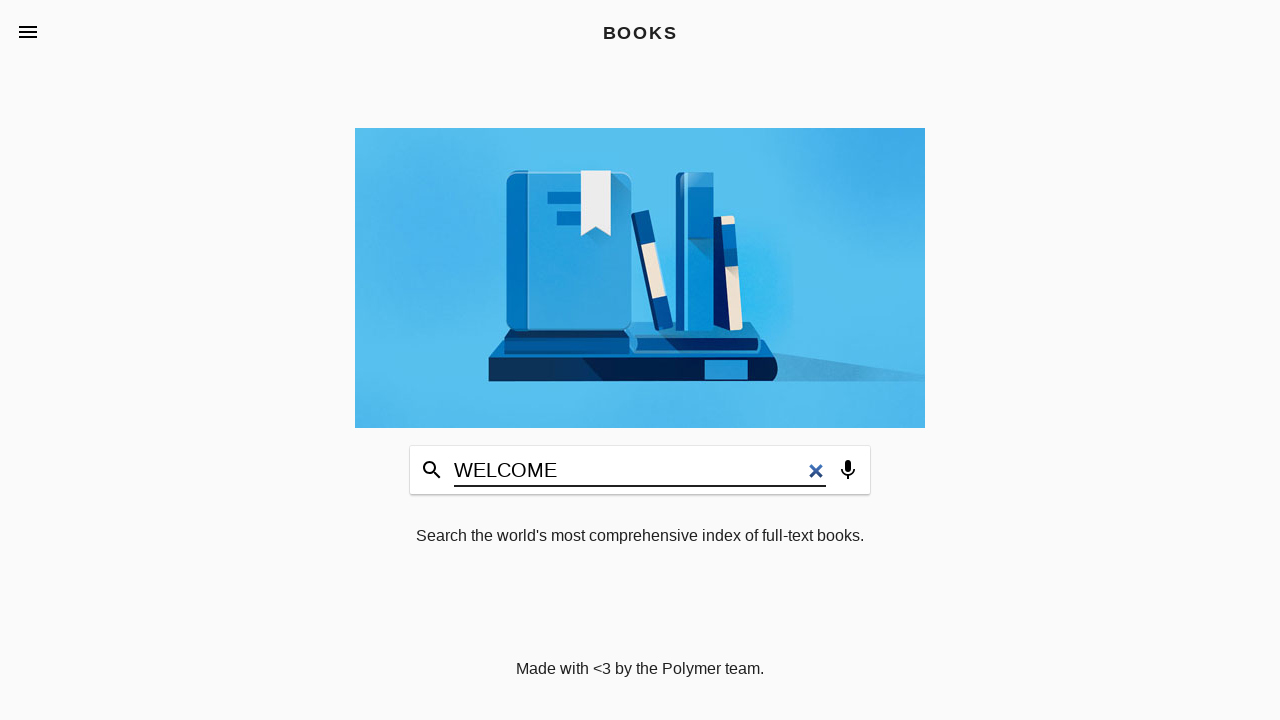